Tests isosceles triangle identification with equal sides 1 and 3

Starting URL: https://testpages.eviltester.com/styled/apps/triangle/triangle001.html

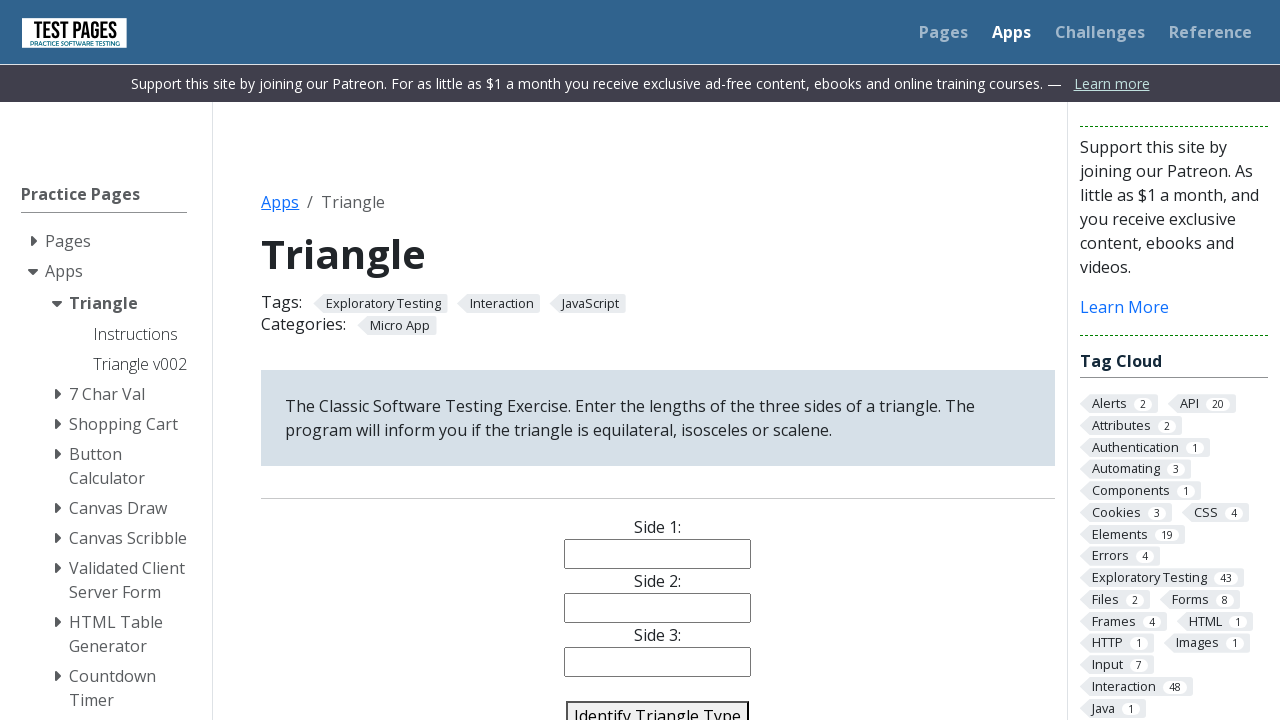

Filled side 1 field with '7' on #side1
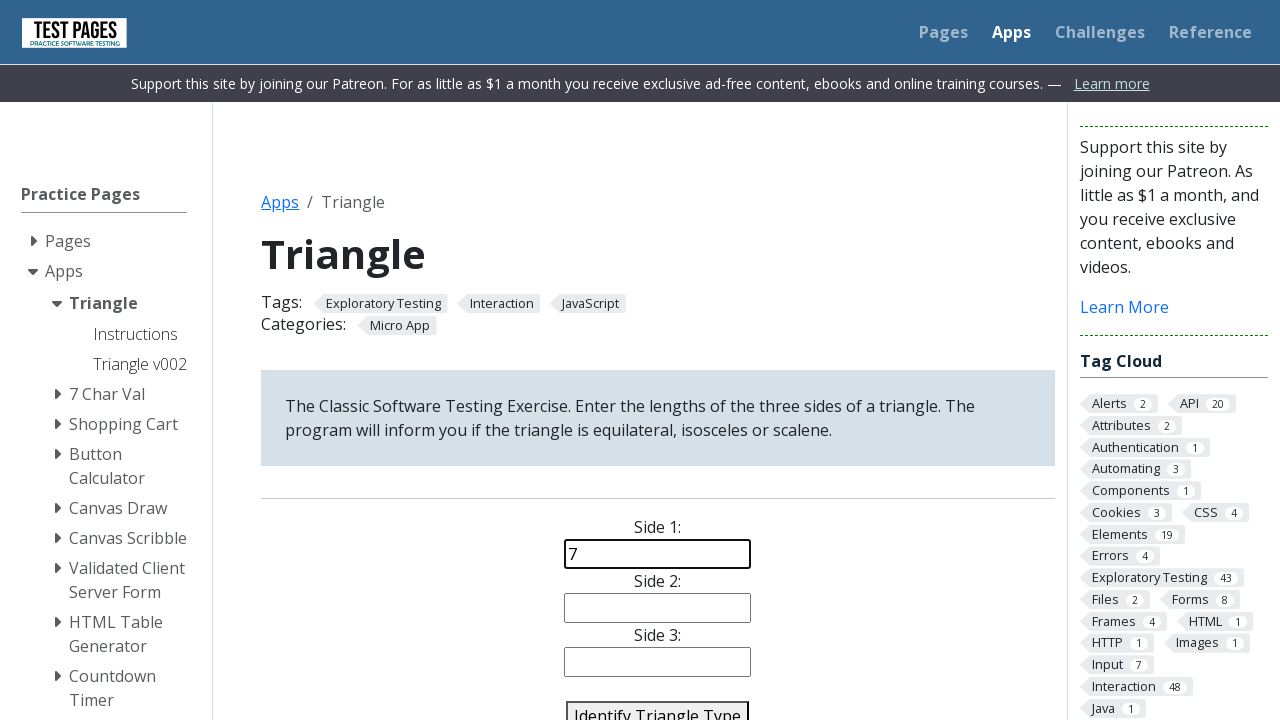

Filled side 2 field with '5' on #side2
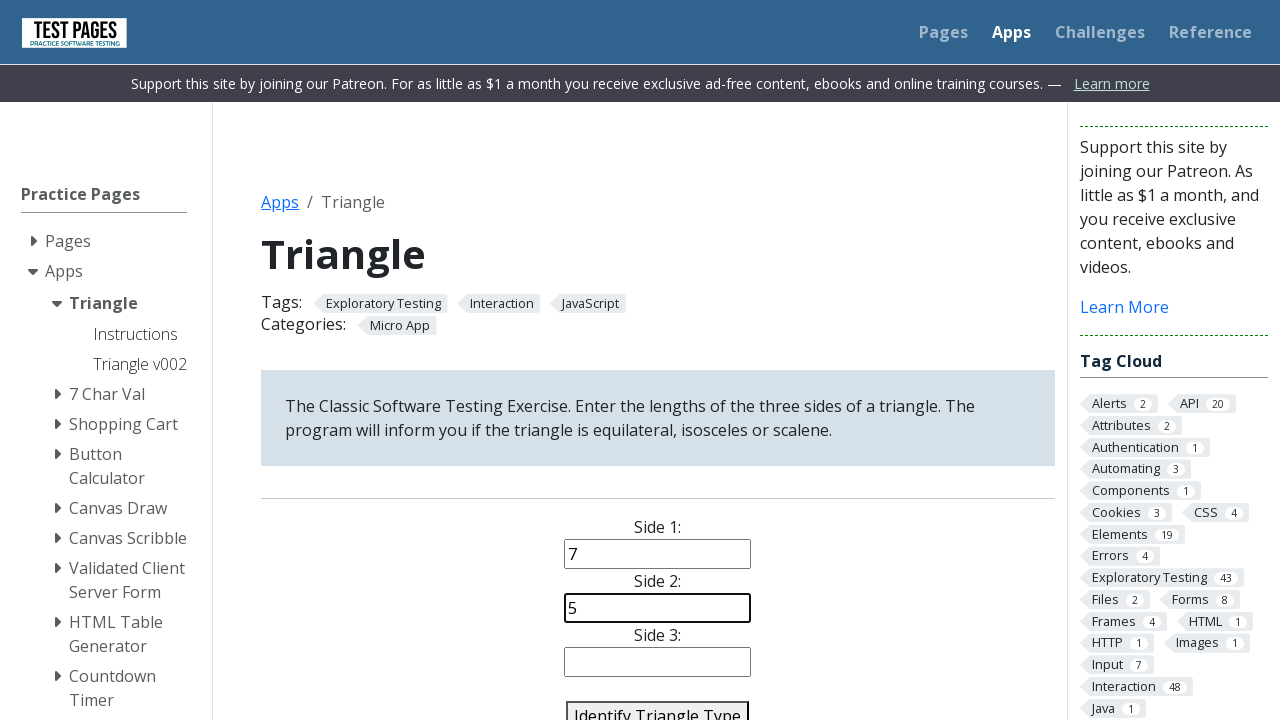

Filled side 3 field with '7' (equal sides 1 and 3 for isosceles triangle) on #side3
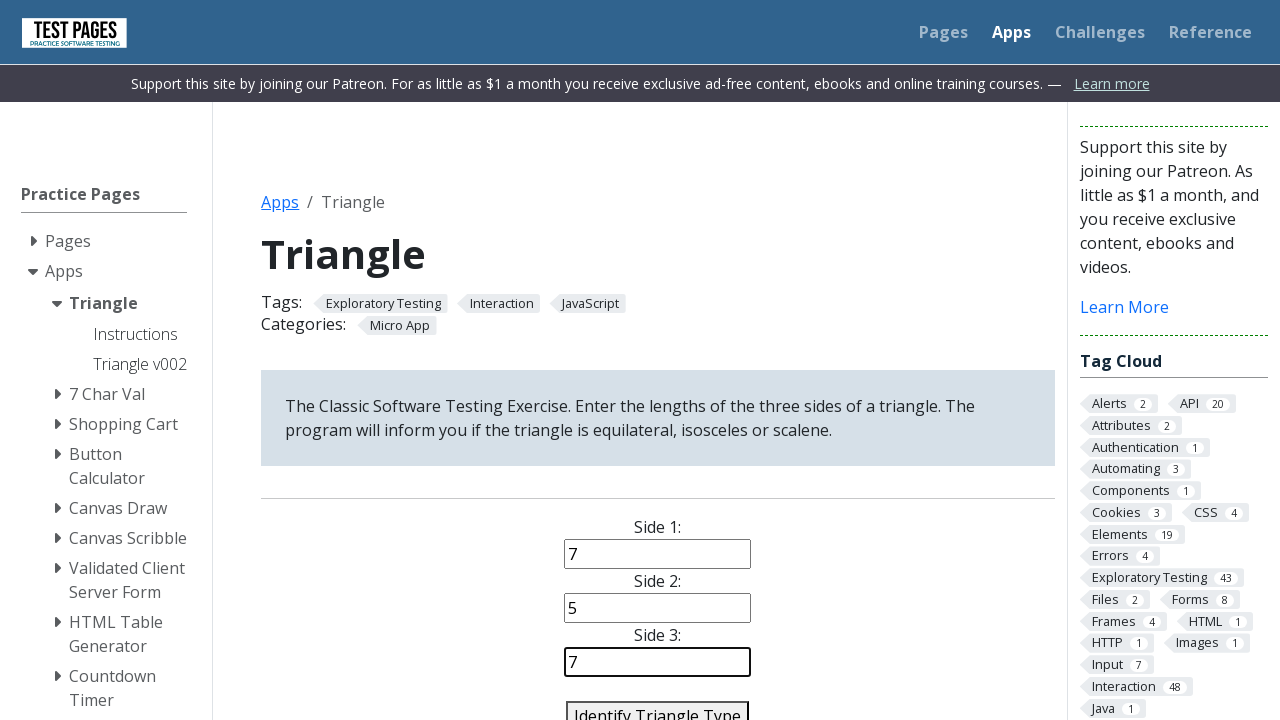

Clicked identify triangle button at (658, 705) on #identify-triangle-action
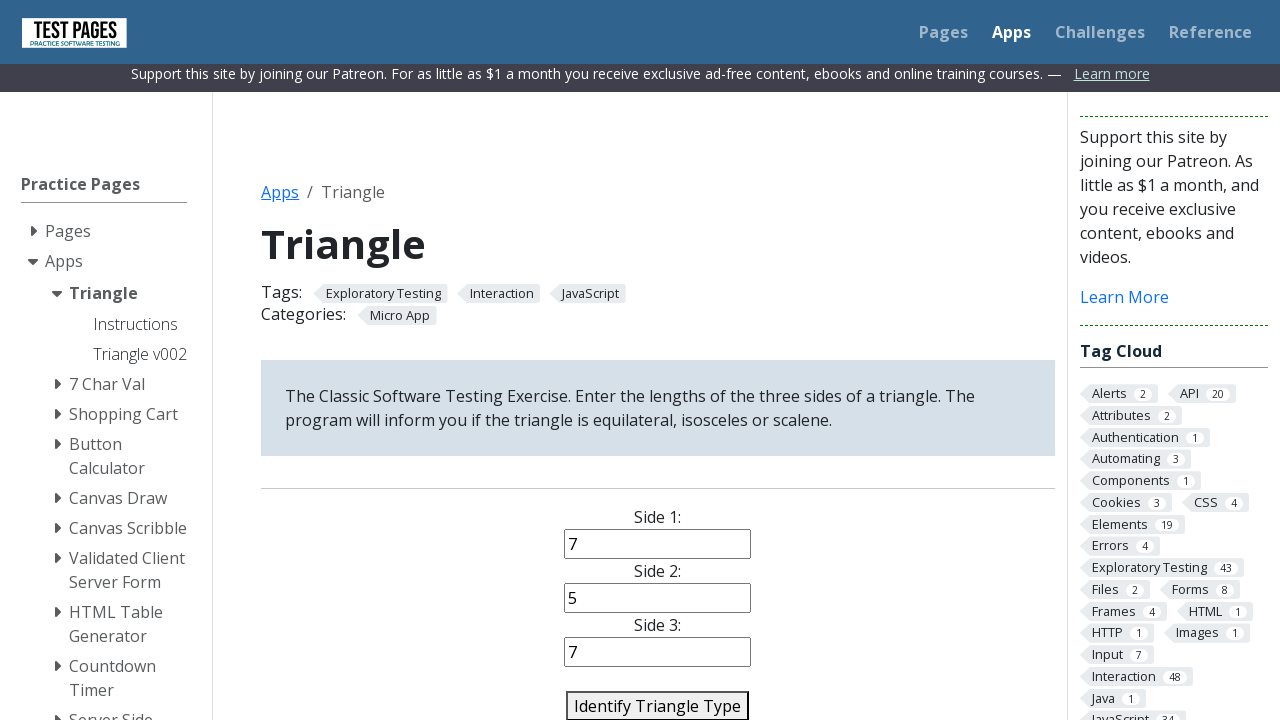

Triangle identification result appeared
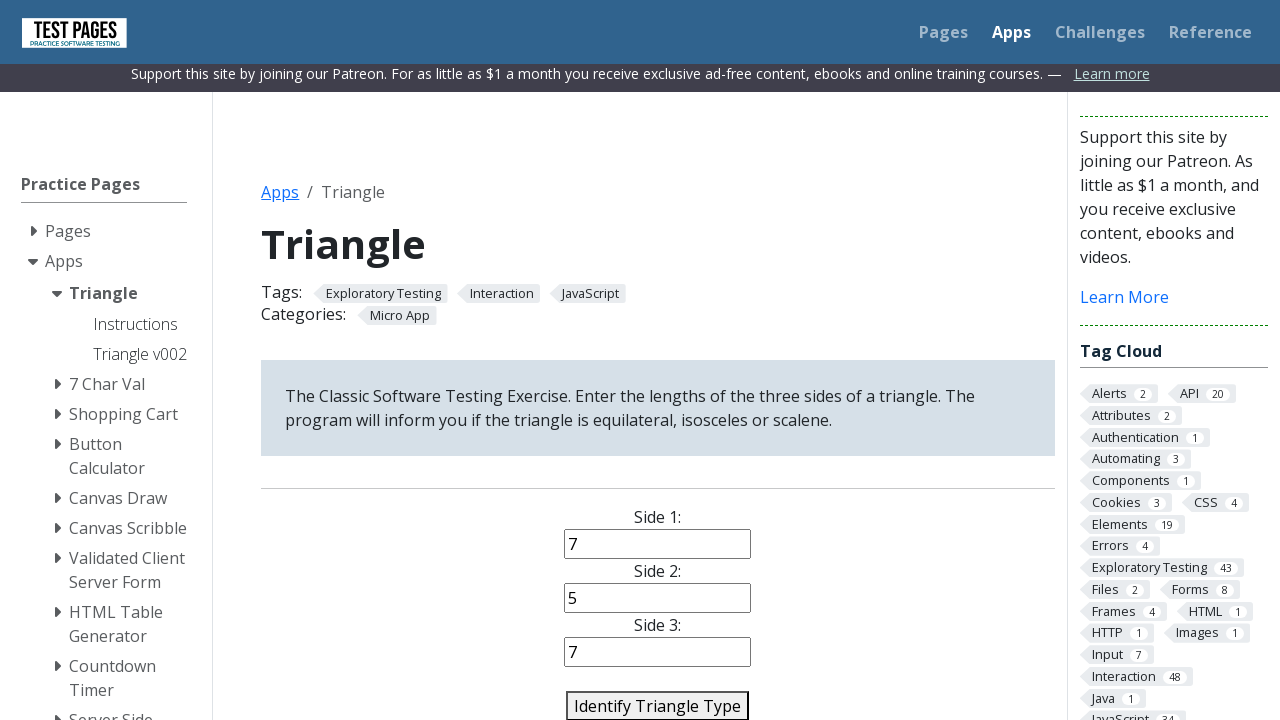

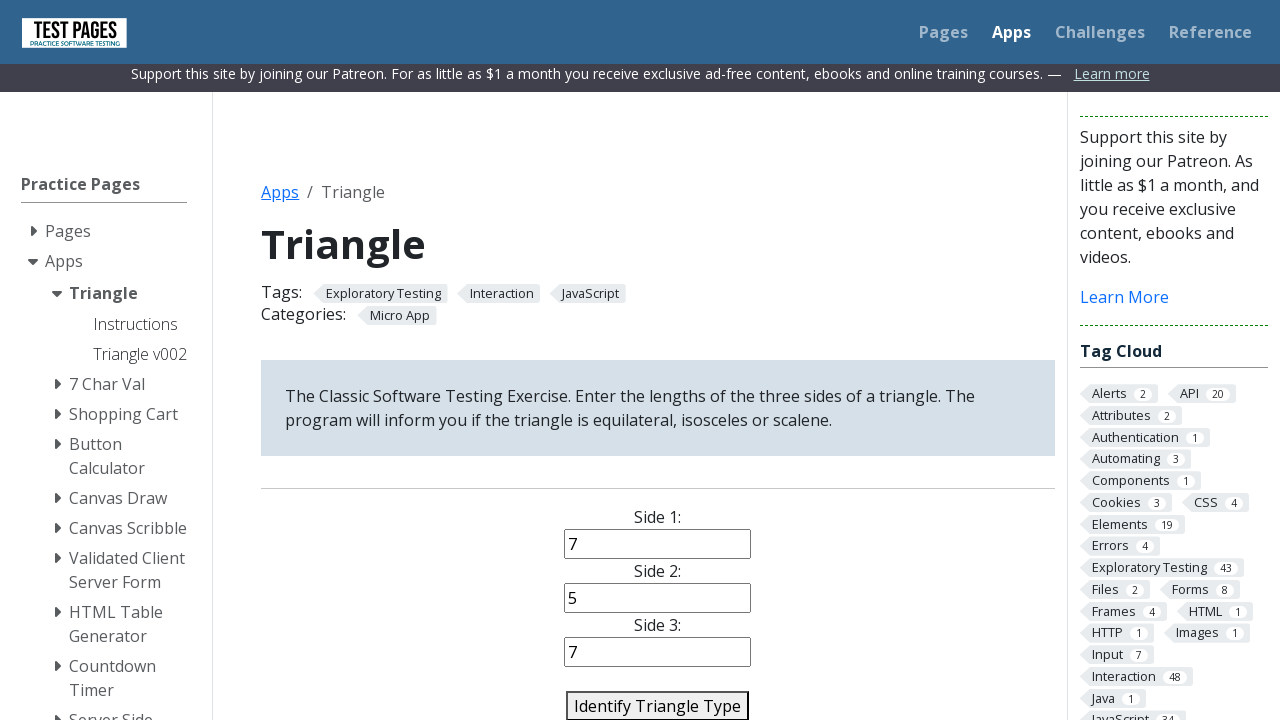